Navigates to Python.org and clicks on the search field when it becomes clickable

Starting URL: http://www.python.org

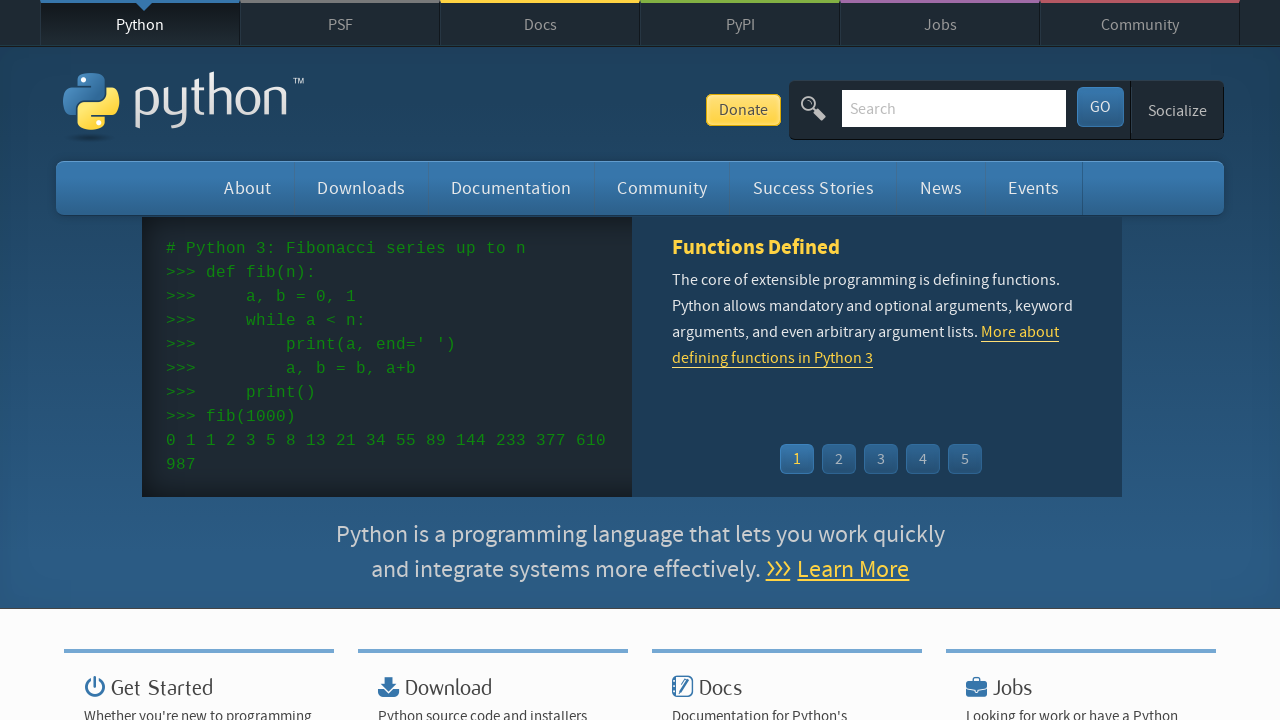

Navigated to http://www.python.org
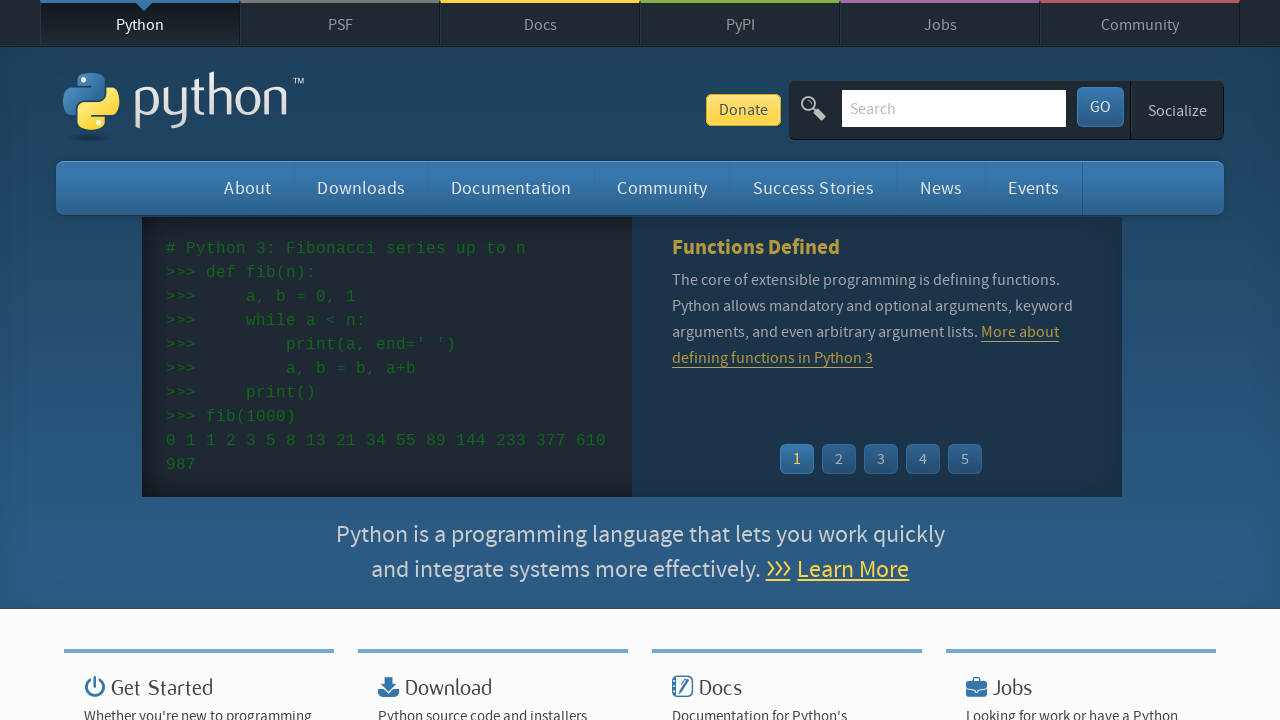

Search field became visible
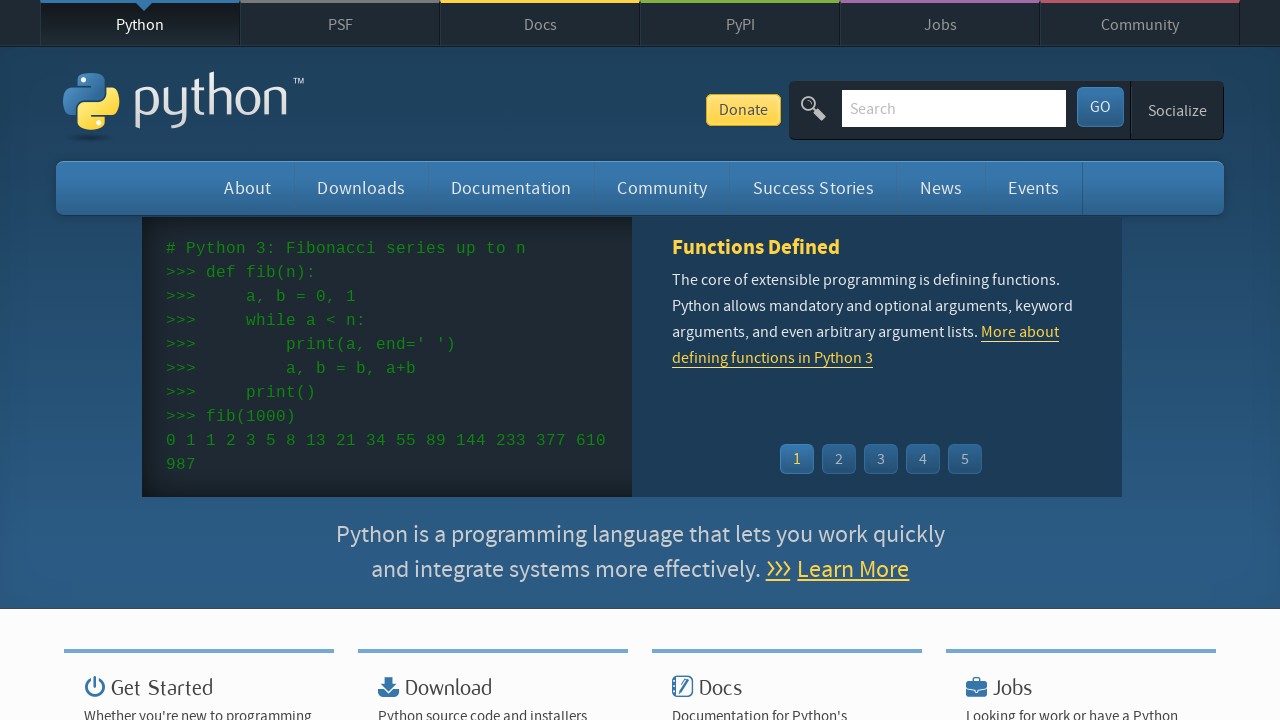

Clicked on the search field at (954, 108) on #id-search-field
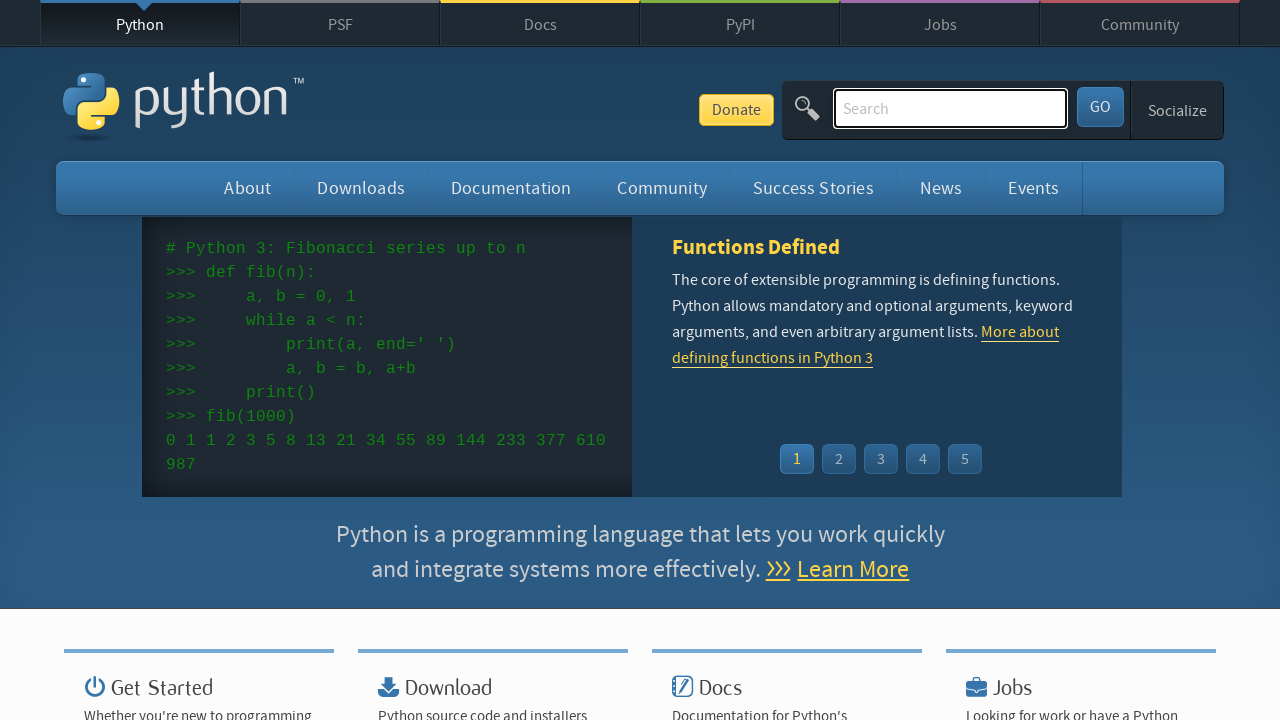

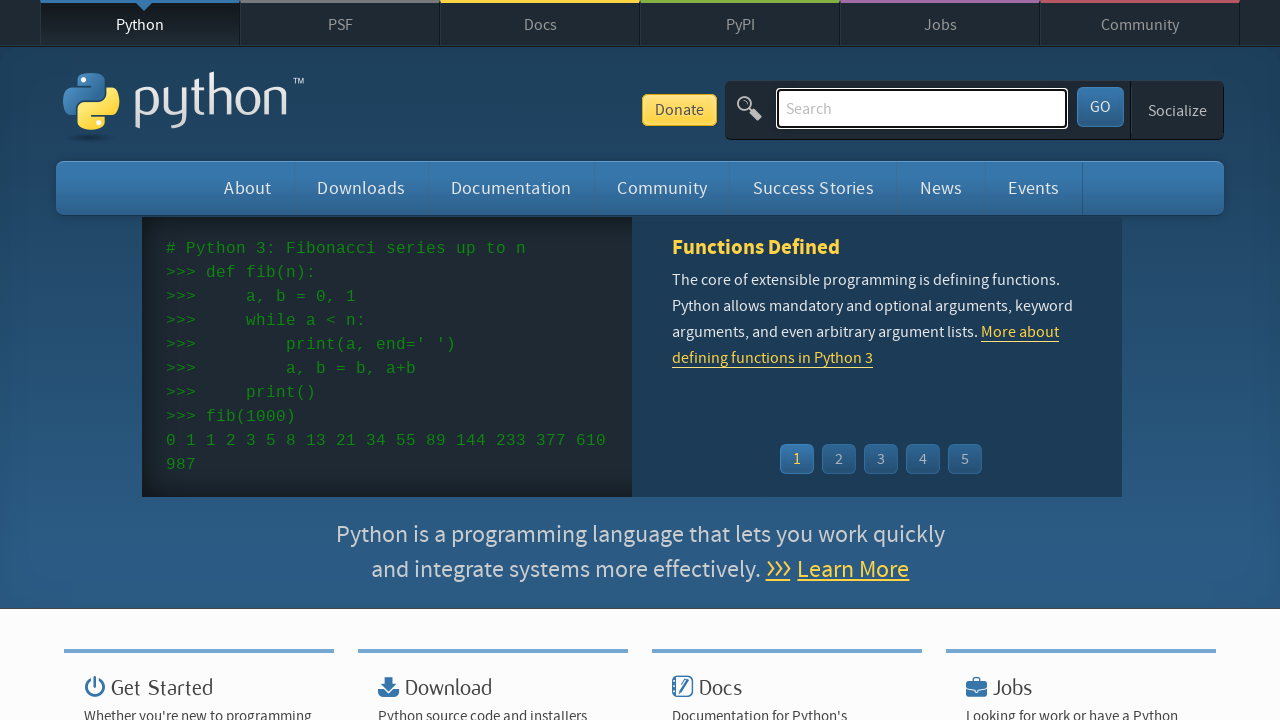